Navigates to RedBus homepage

Starting URL: https://redbus.in/

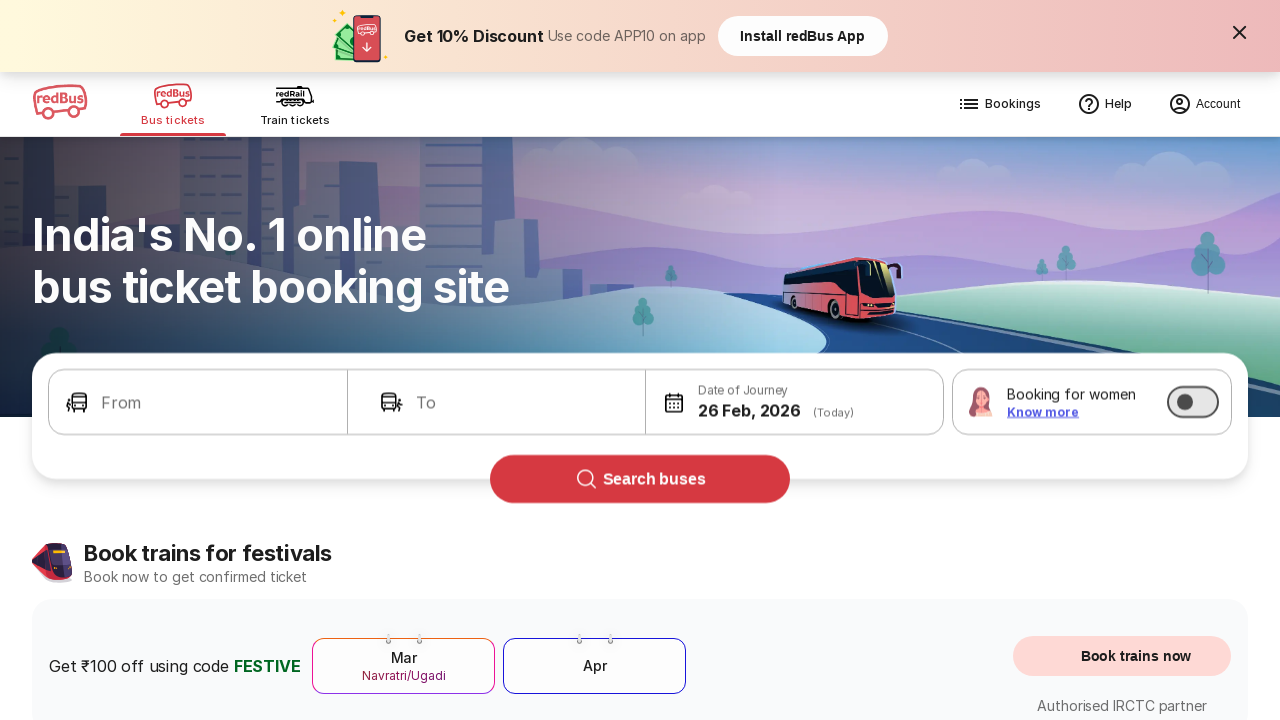

Navigated to RedBus homepage at https://redbus.in/
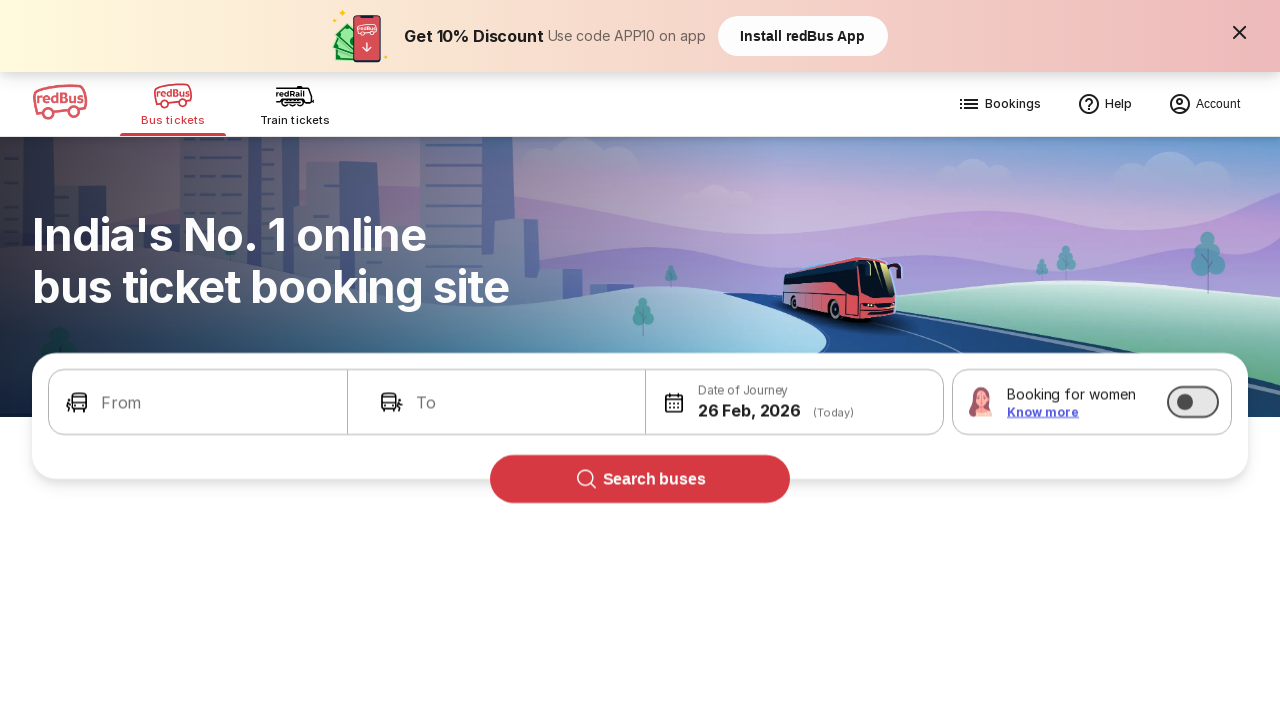

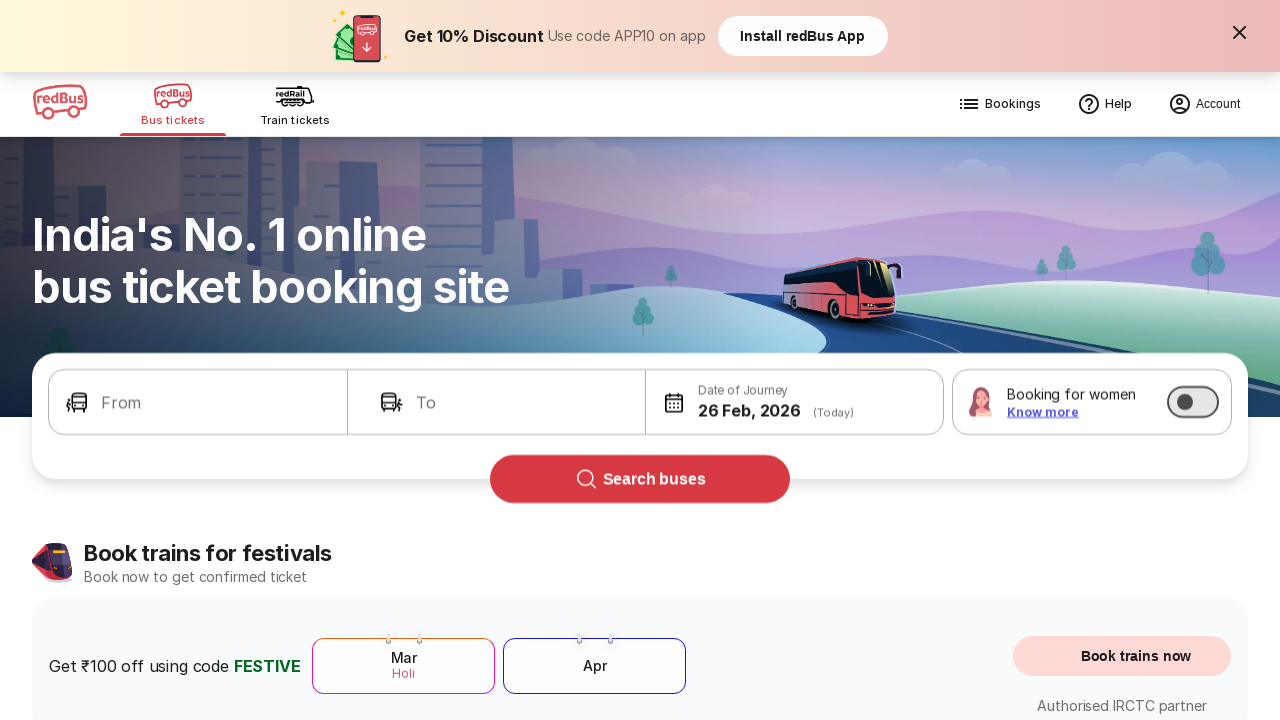